Tests loading images by waiting for all 4 images to load

Starting URL: https://bonigarcia.dev/selenium-webdriver-java/loading-images.html

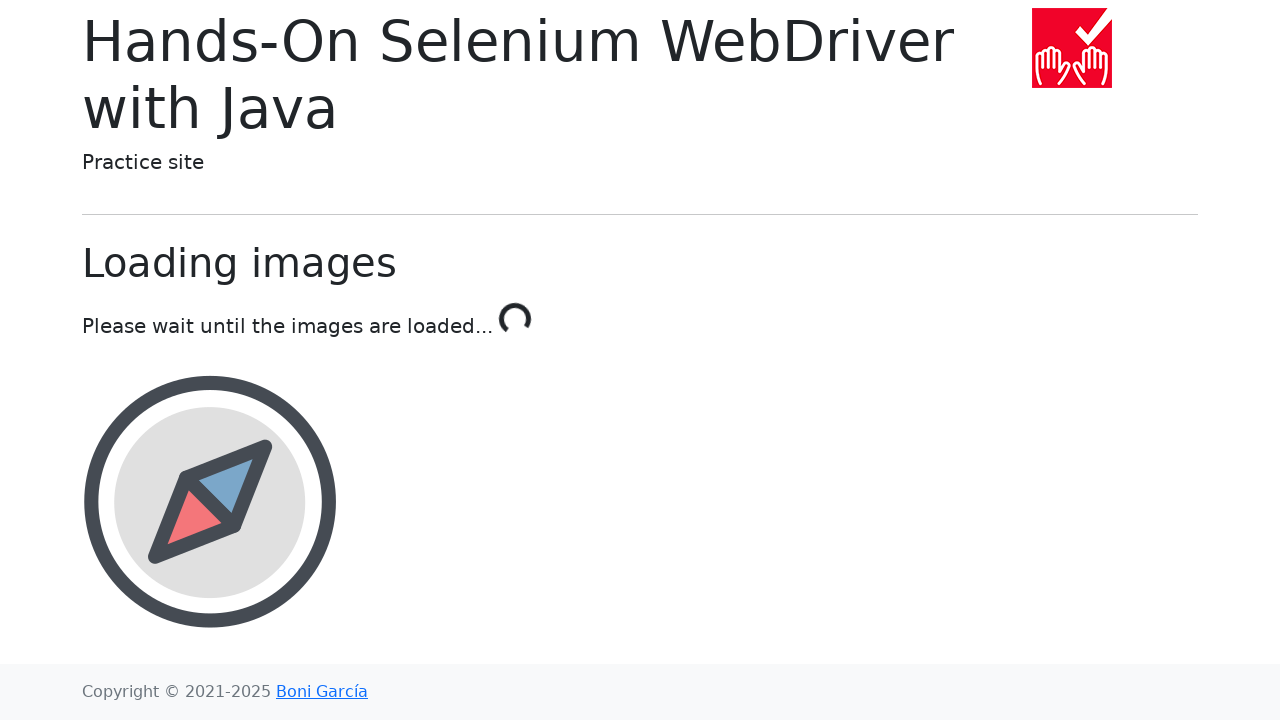

Navigated to loading images test page
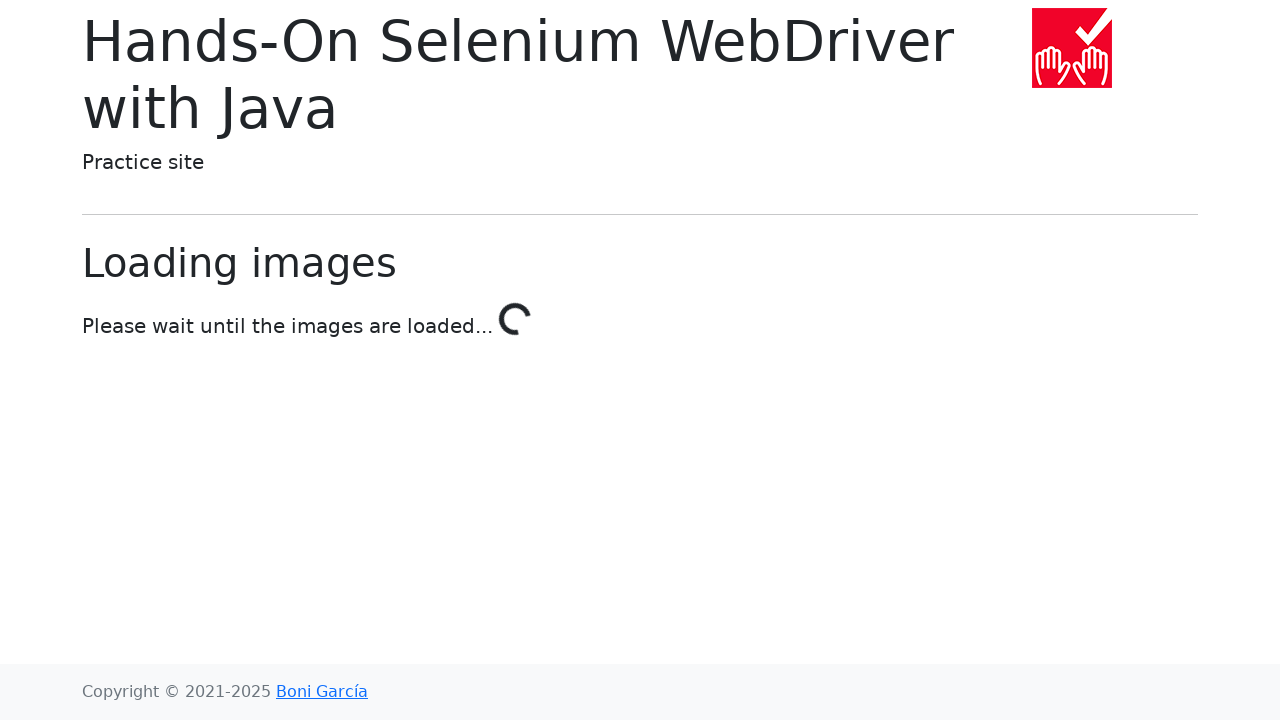

Located all img elements on page
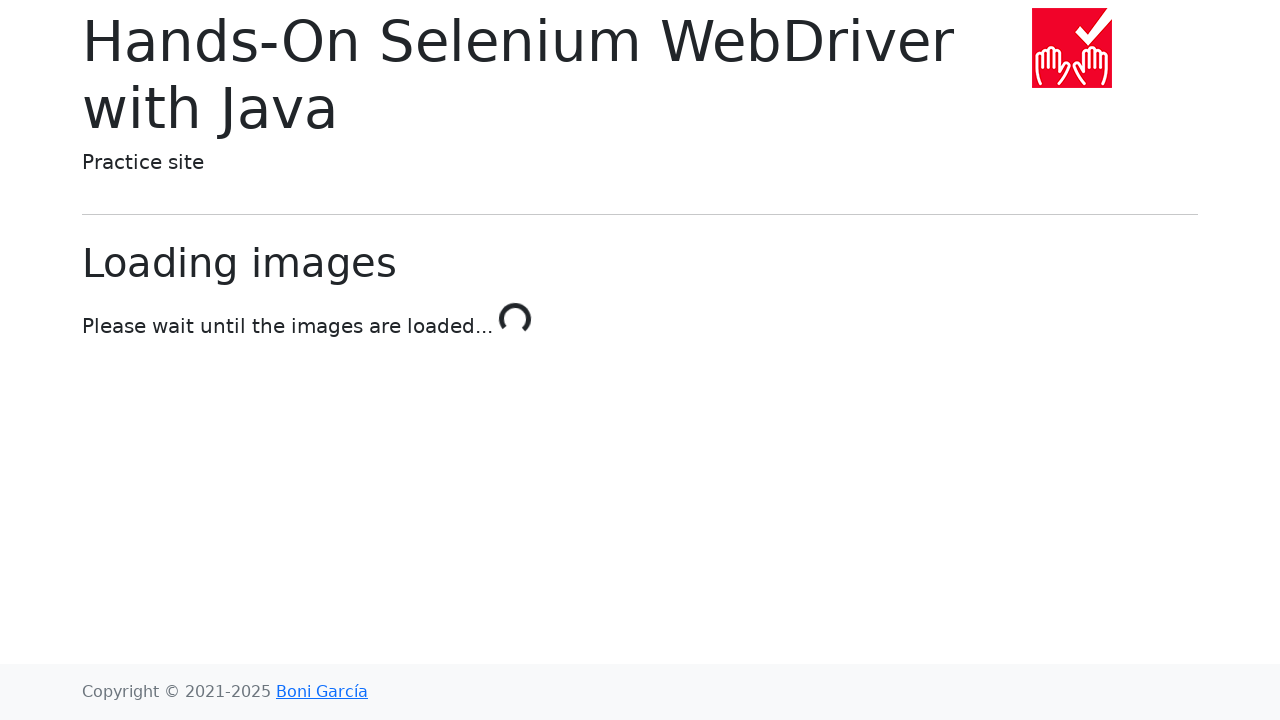

Waited 1 second for images to load (currently 1/4)
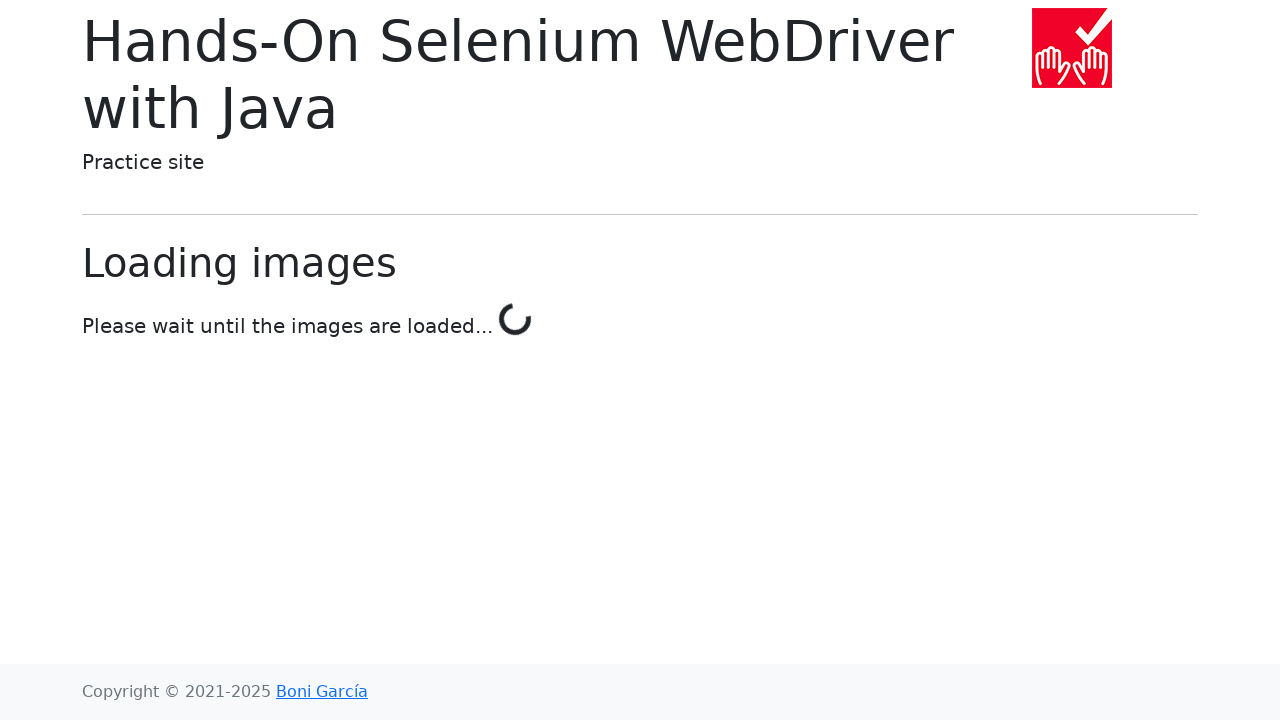

Waited 1 second for images to load (currently 2/4)
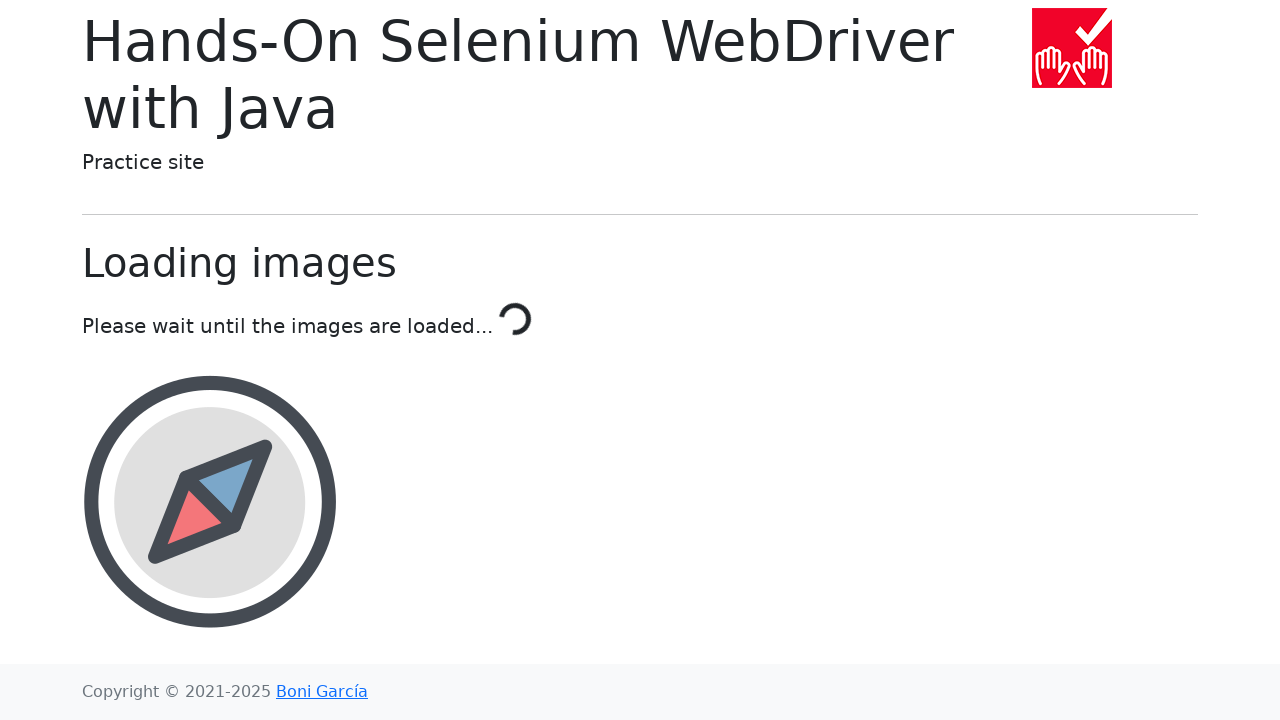

Waited 1 second for images to load (currently 2/4)
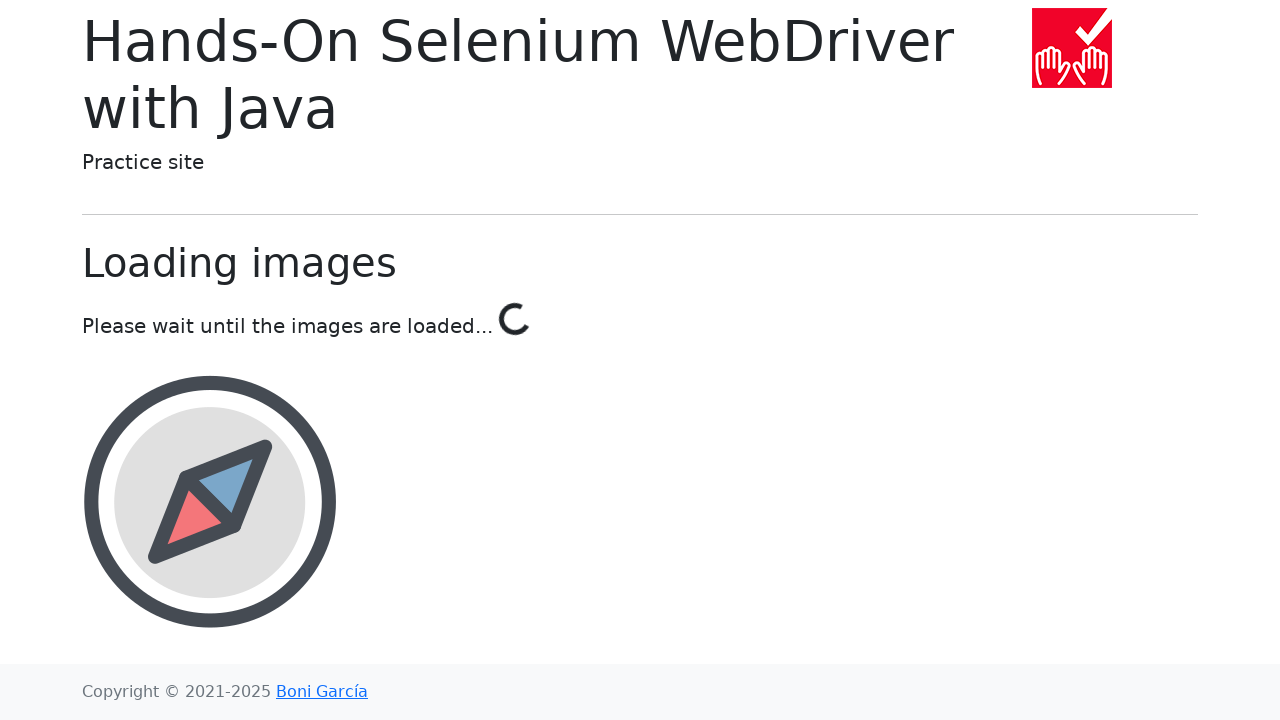

Waited 1 second for images to load (currently 3/4)
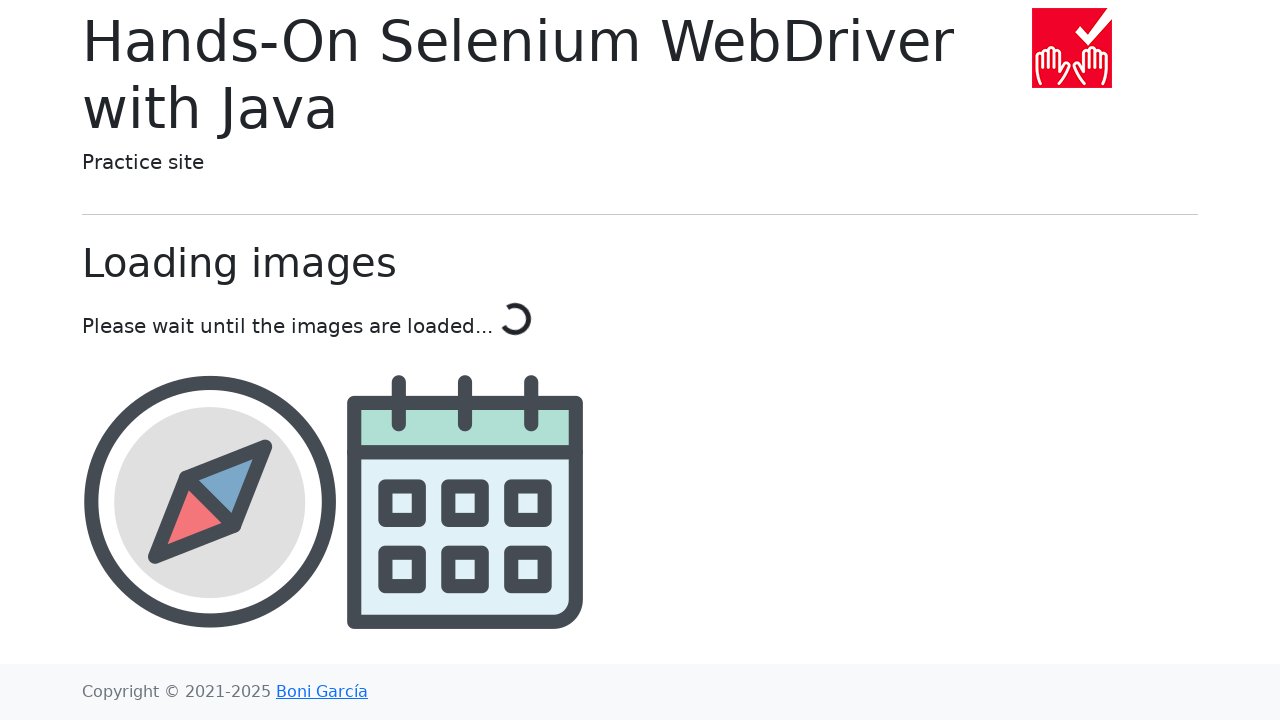

Waited 1 second for images to load (currently 4/4)
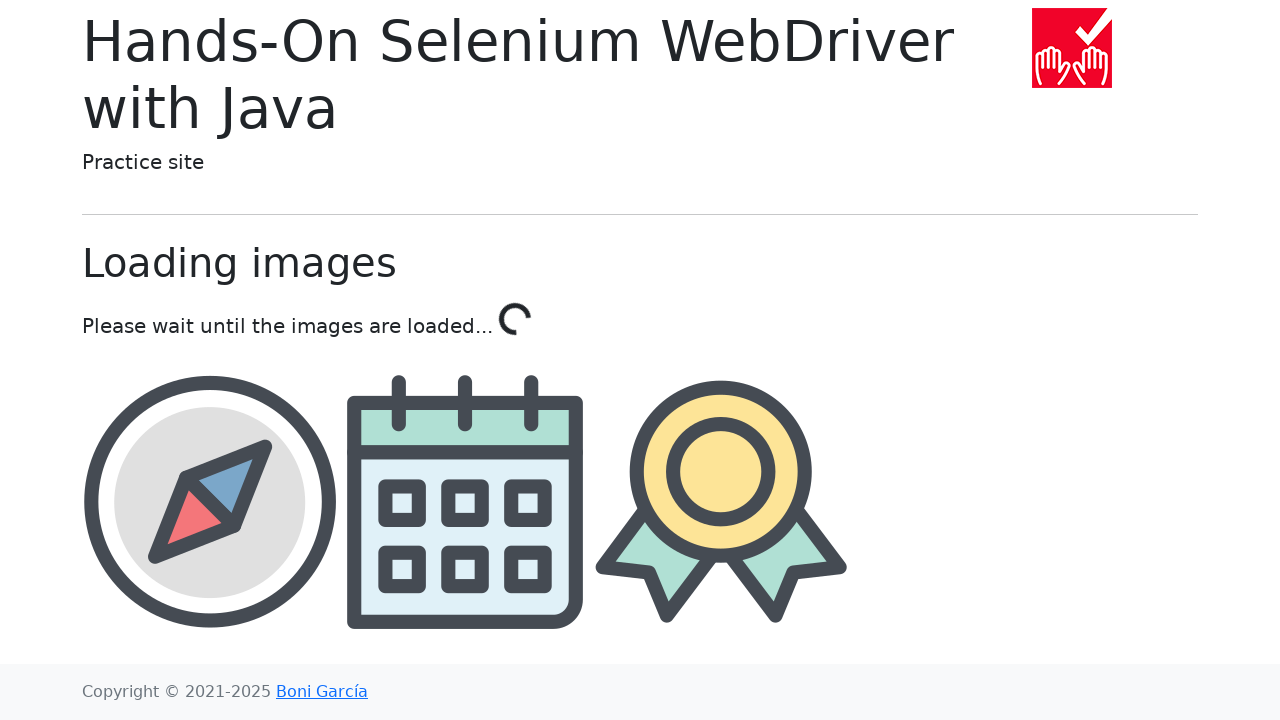

Verified all 4 images have loaded
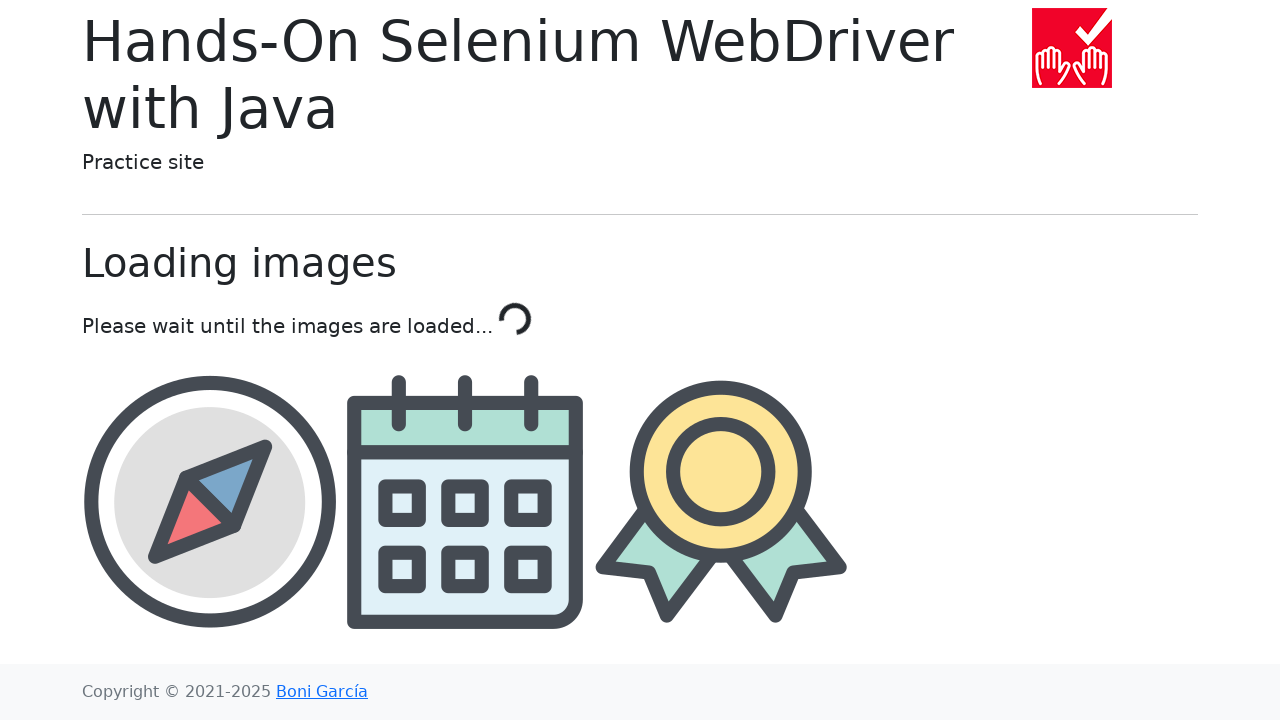

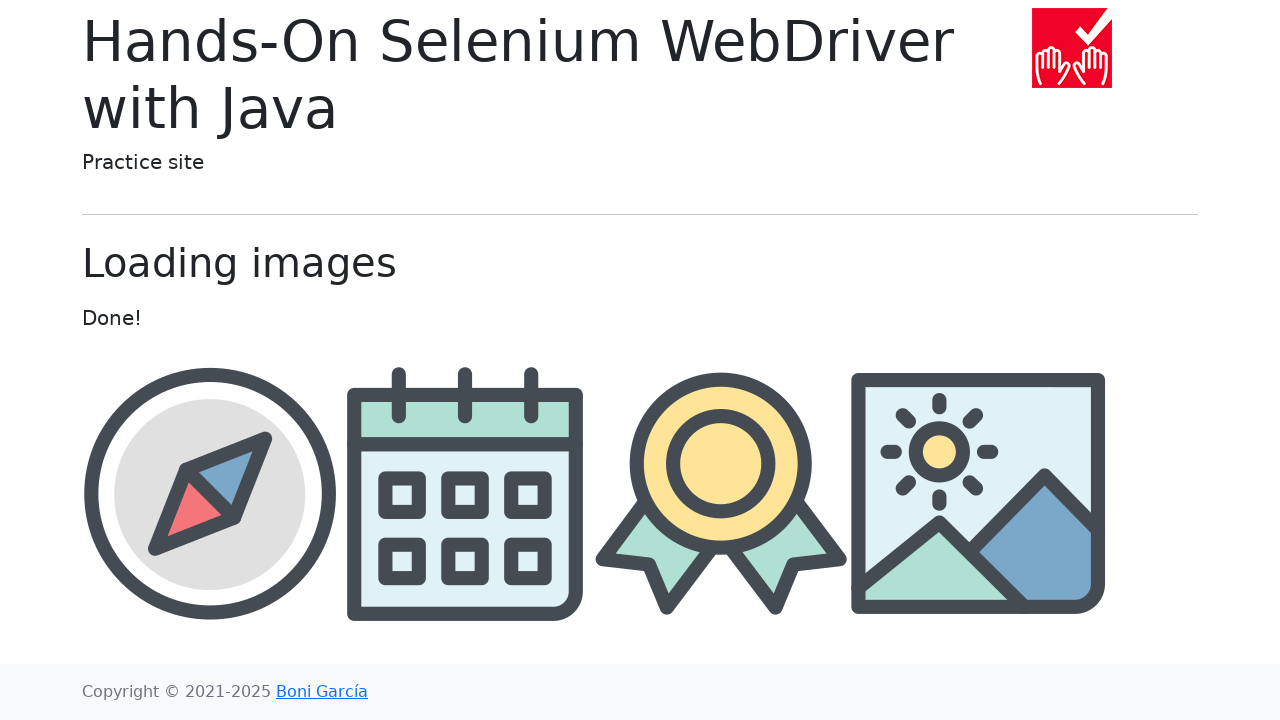